Opens the Argos UK homepage and verifies the page loads by waiting for it to be ready

Starting URL: https://www.argos.co.uk/

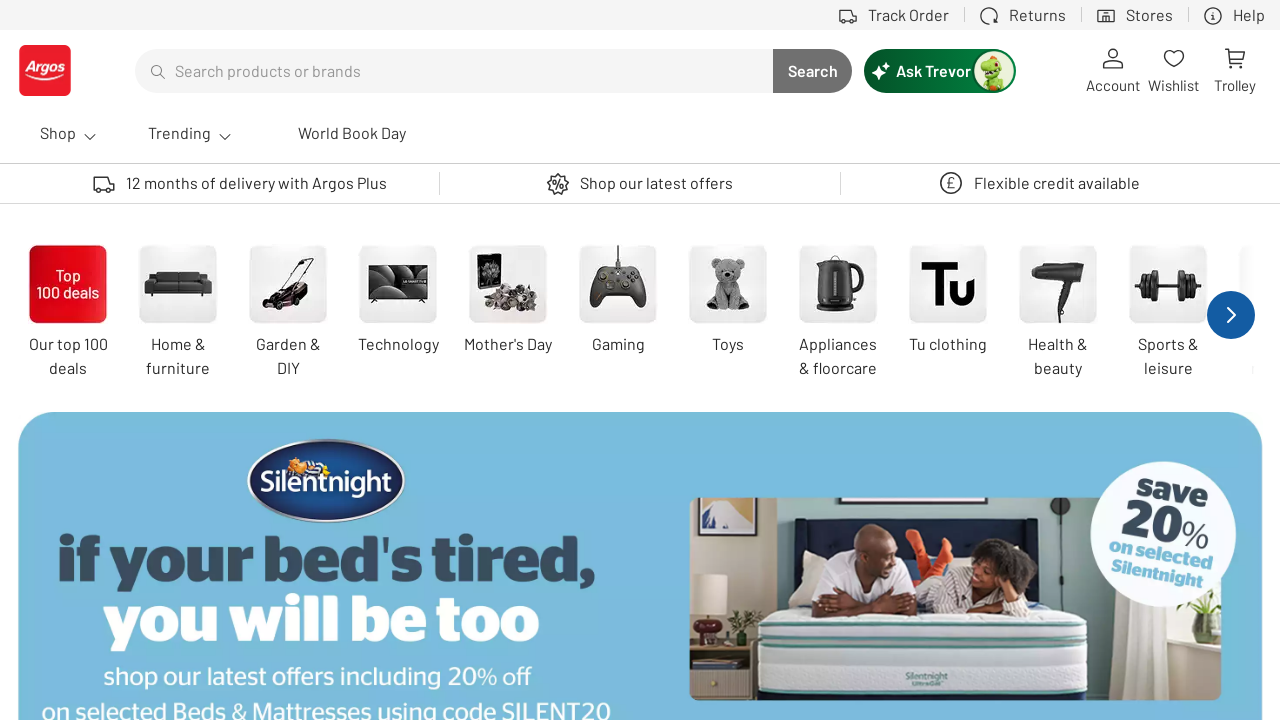

Waited for page DOM content to load
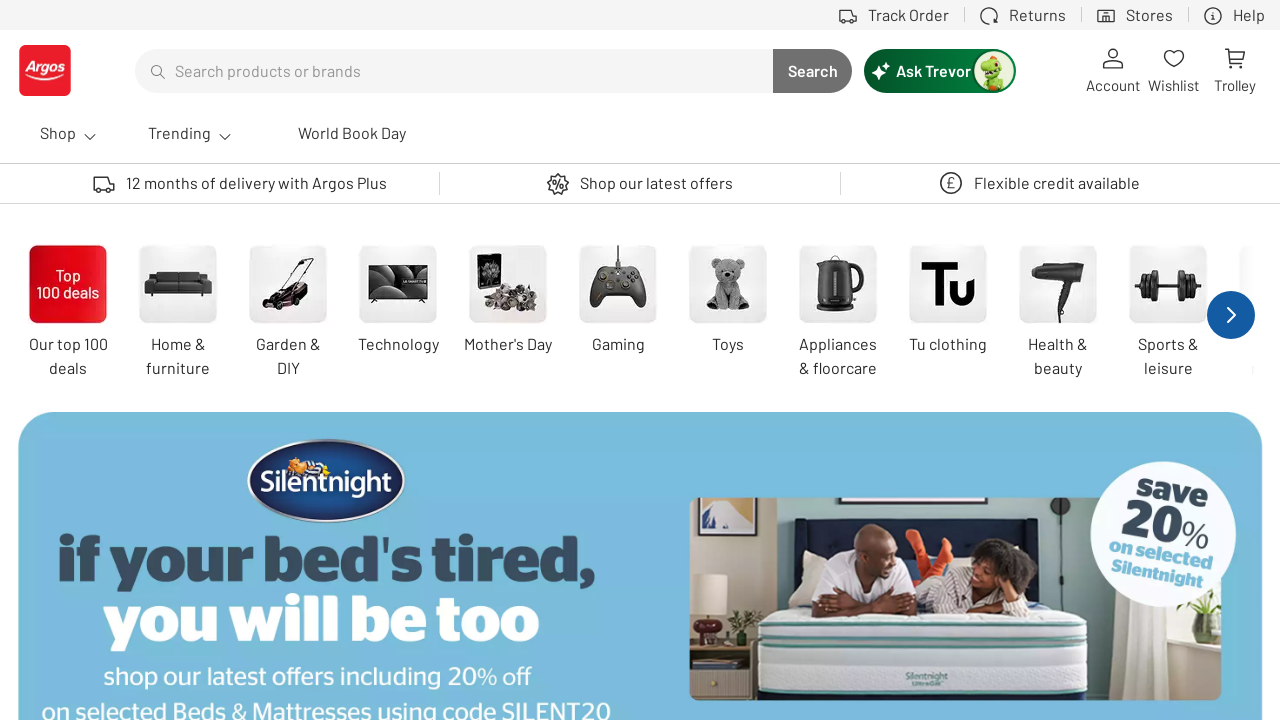

Verified page body element loaded - Argos UK homepage ready
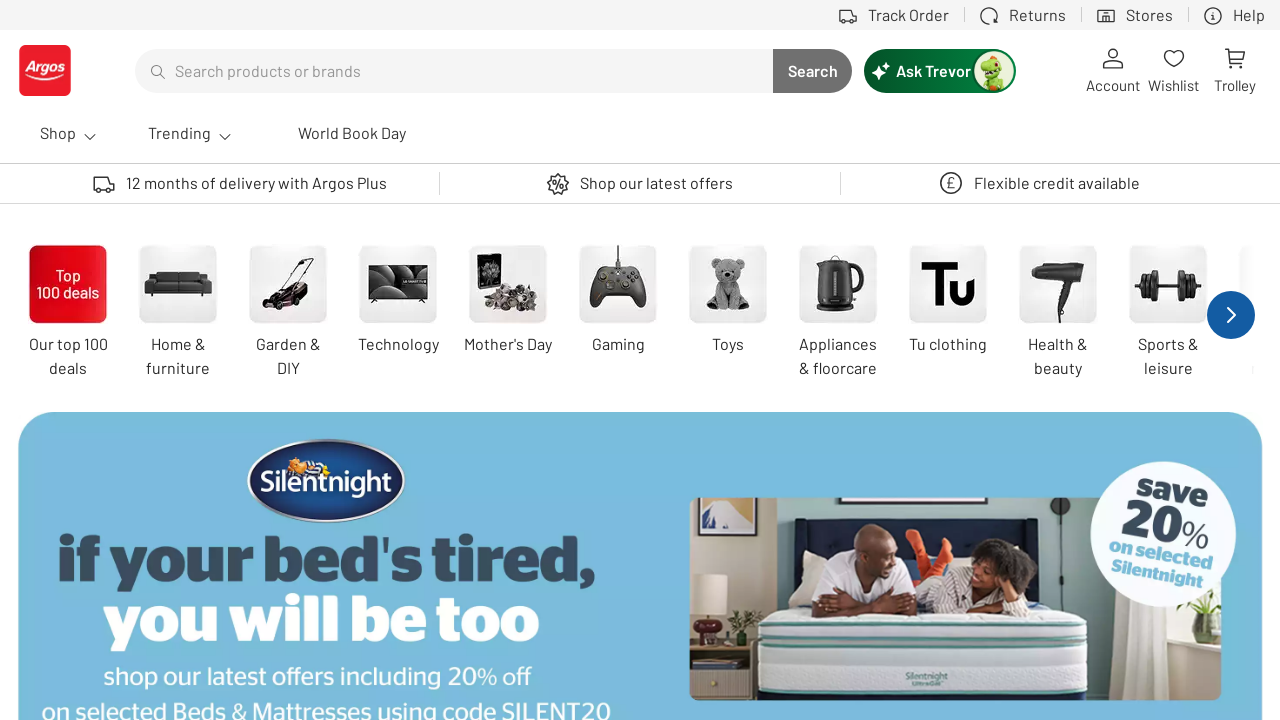

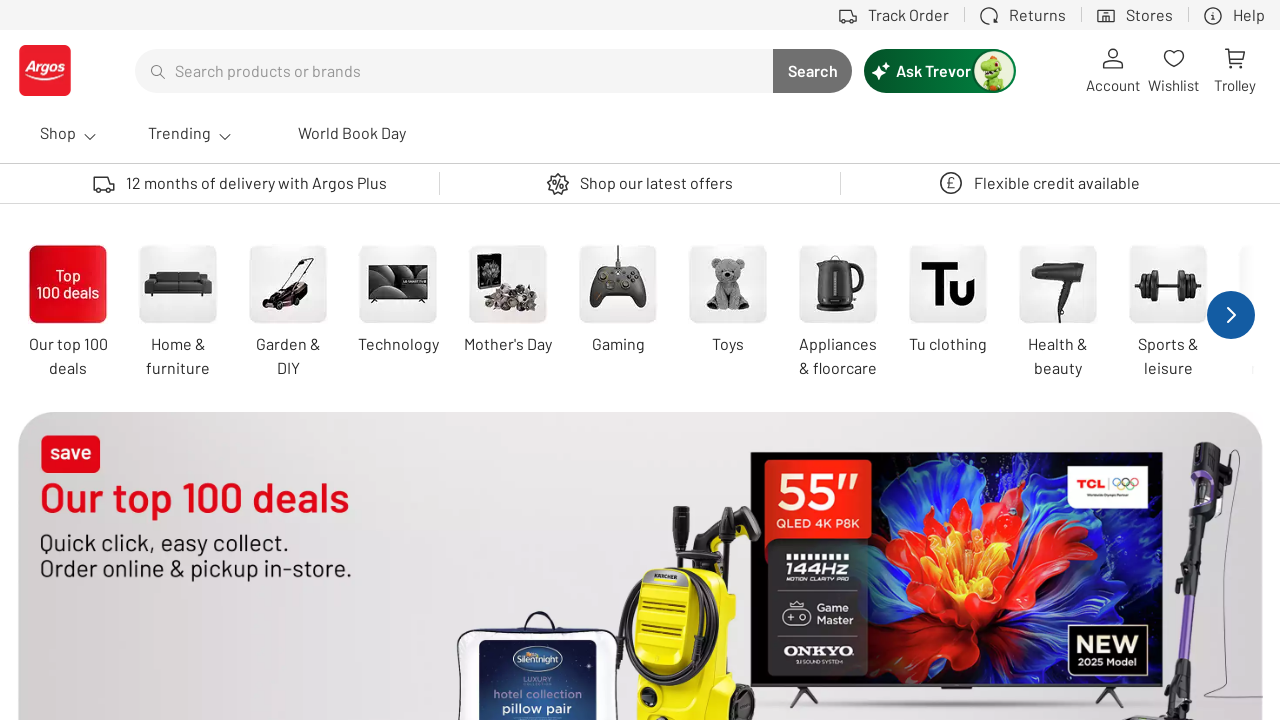